Tests form submission by filling all required fields including name, email, password, company, address details and verifying success message

Starting URL: https://www.lambdatest.com/selenium-playground/input-form-demo

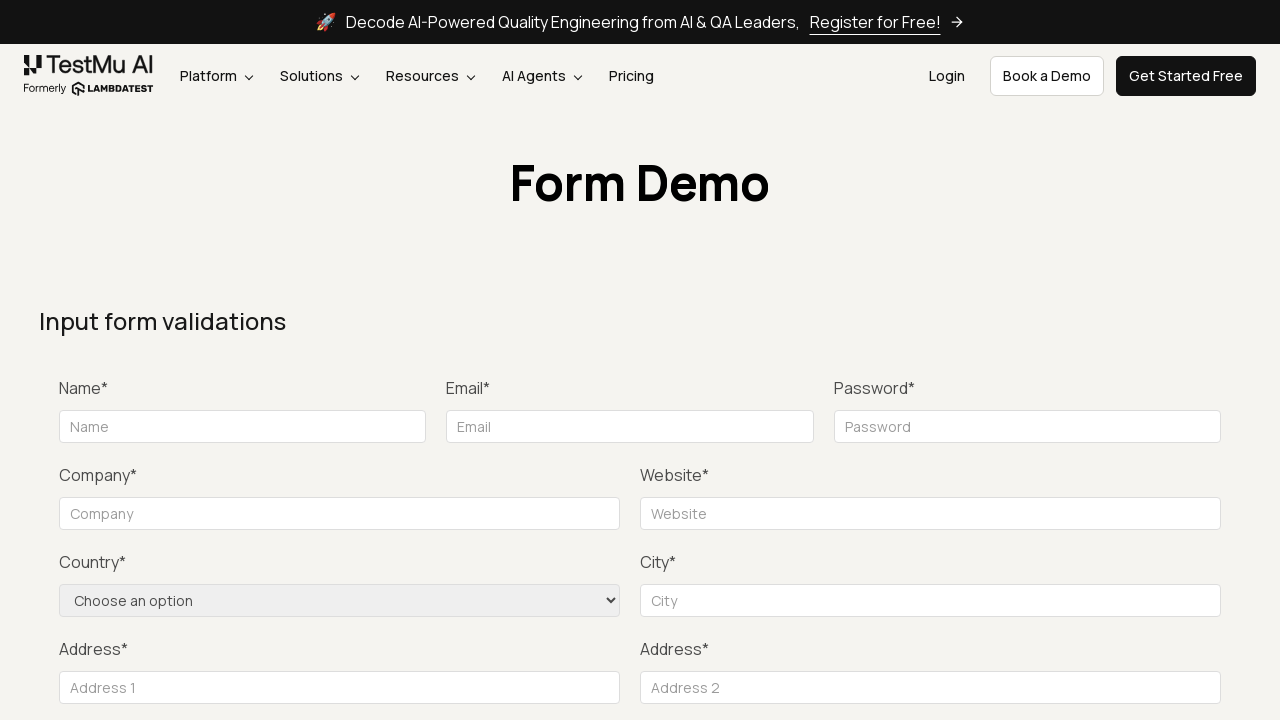

Clicked submit button to trigger validation at (1131, 360) on xpath=//button[text()='Submit']
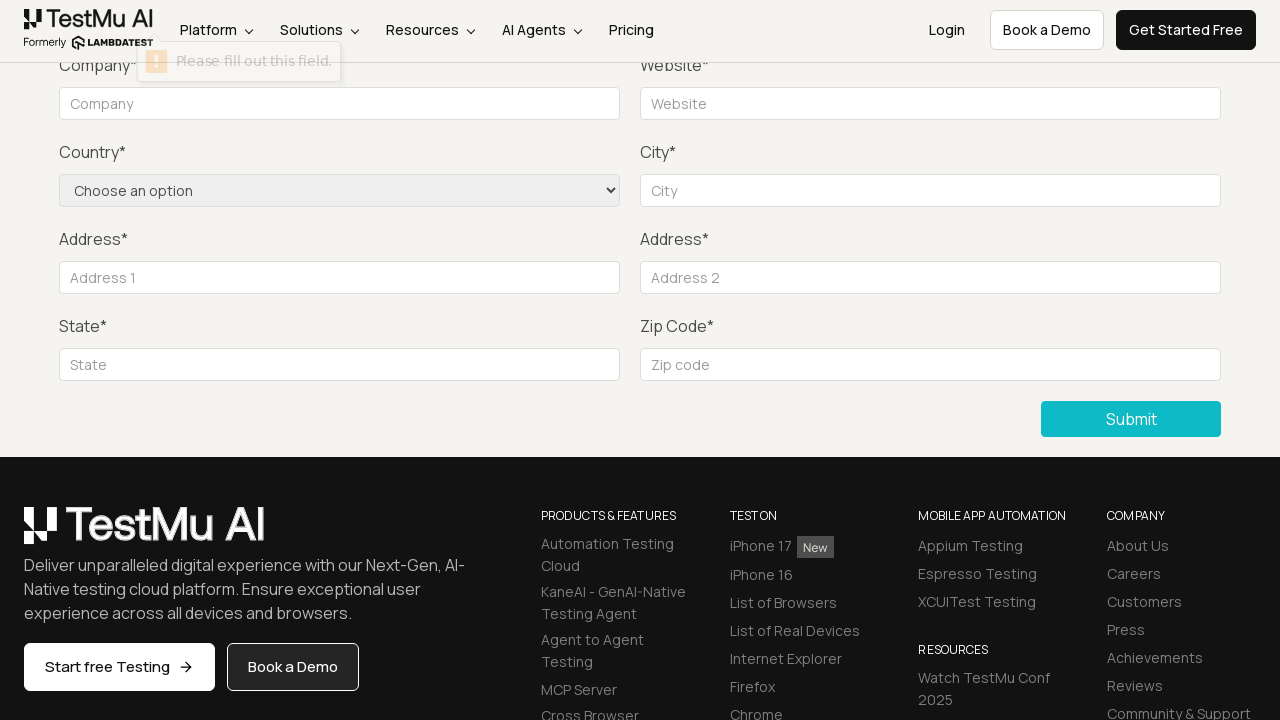

Filled name field with 'Sarah Johnson' on //input[@id='name']
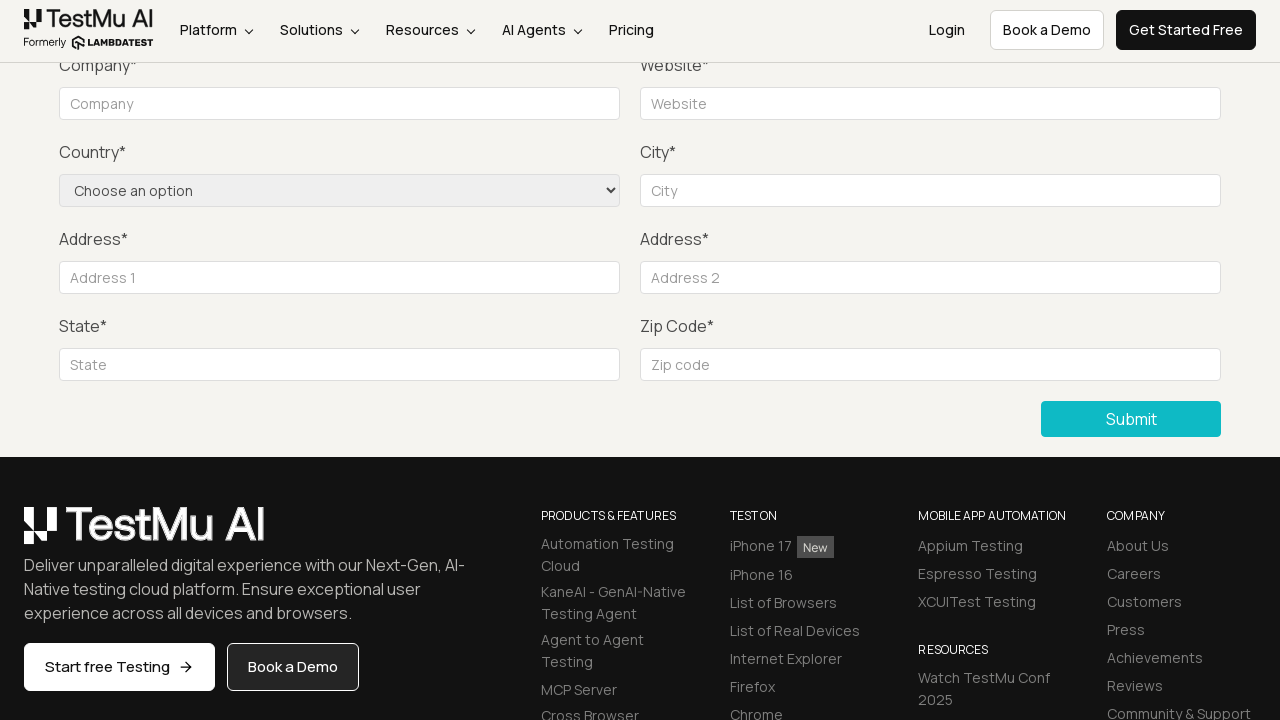

Filled email field with 'sarah.johnson@example.com' on //input[@id='inputEmail4']
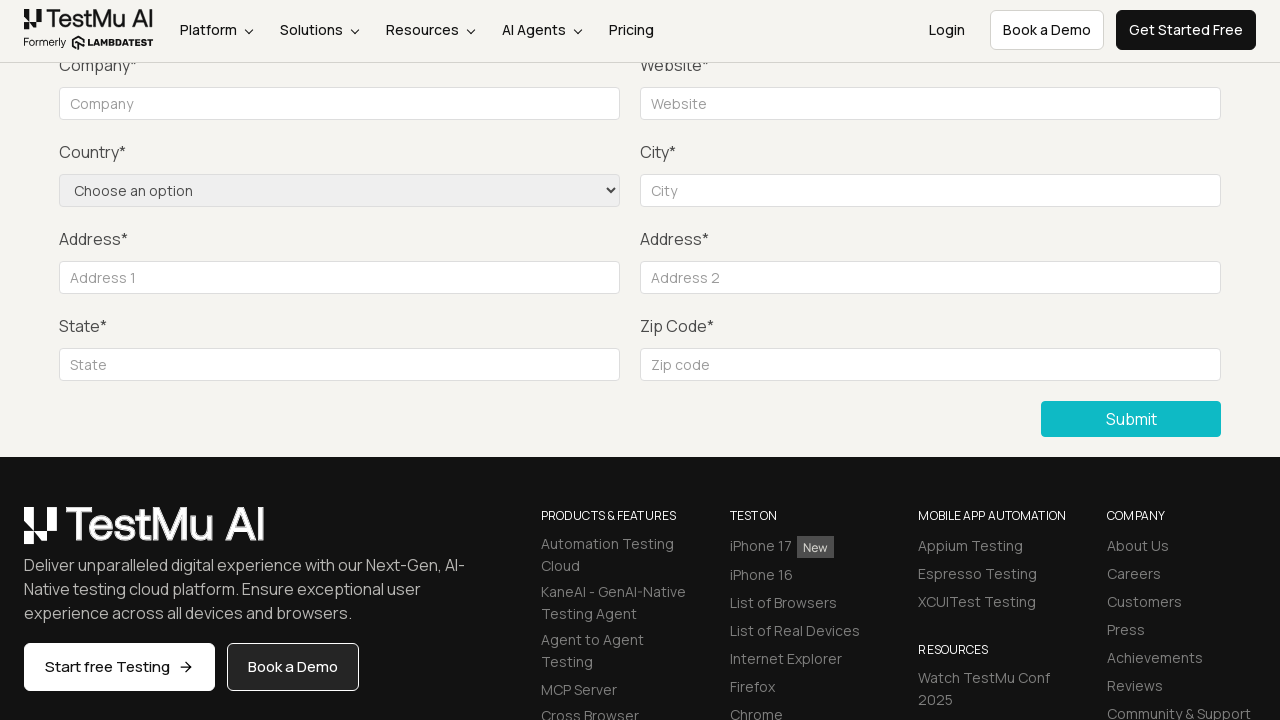

Filled password field with 'SecurePass#2024' on //input[@id='inputPassword4']
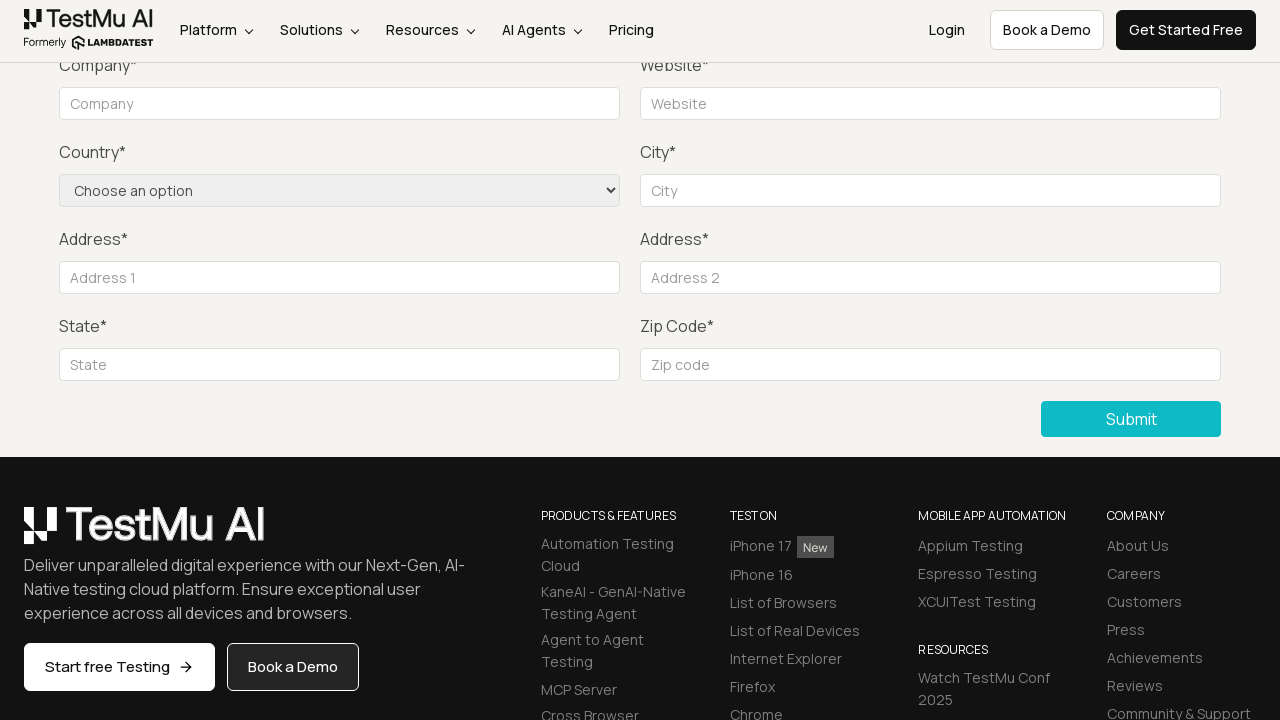

Filled company field with 'TechCorp Solutions' on //input[@id='company']
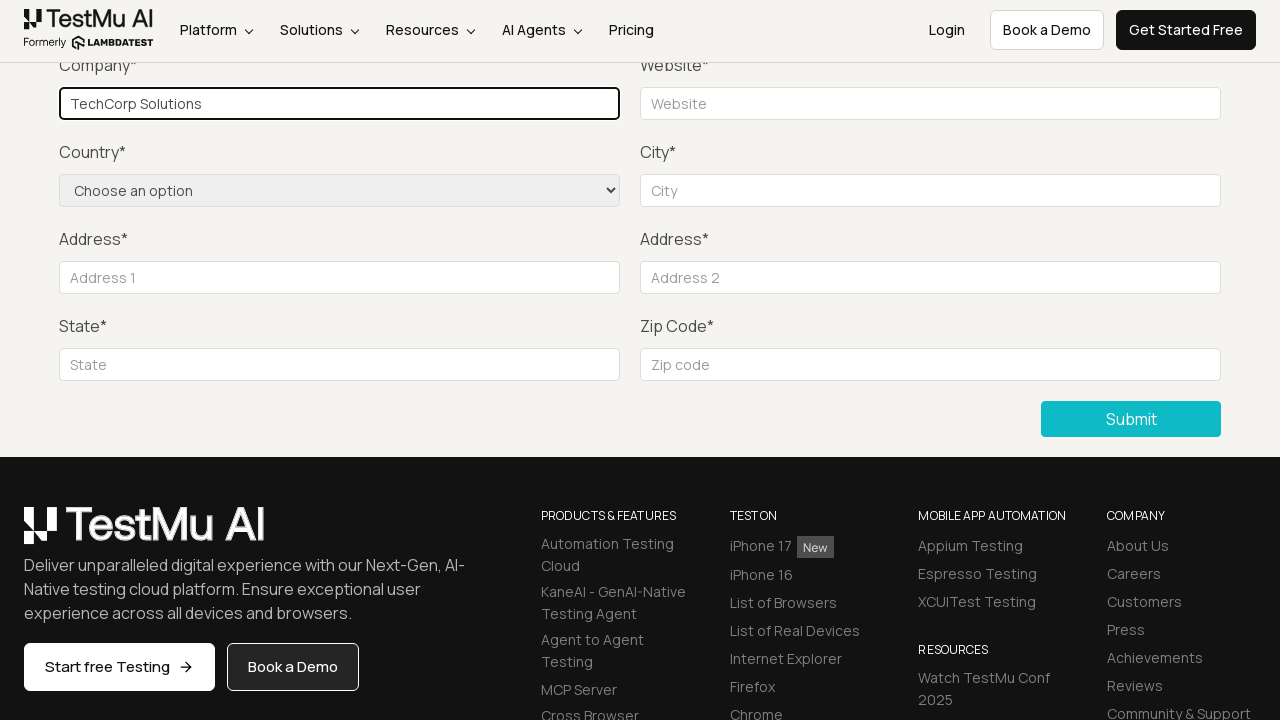

Filled website field with 'techcorp.example.com' on //input[@name='website']
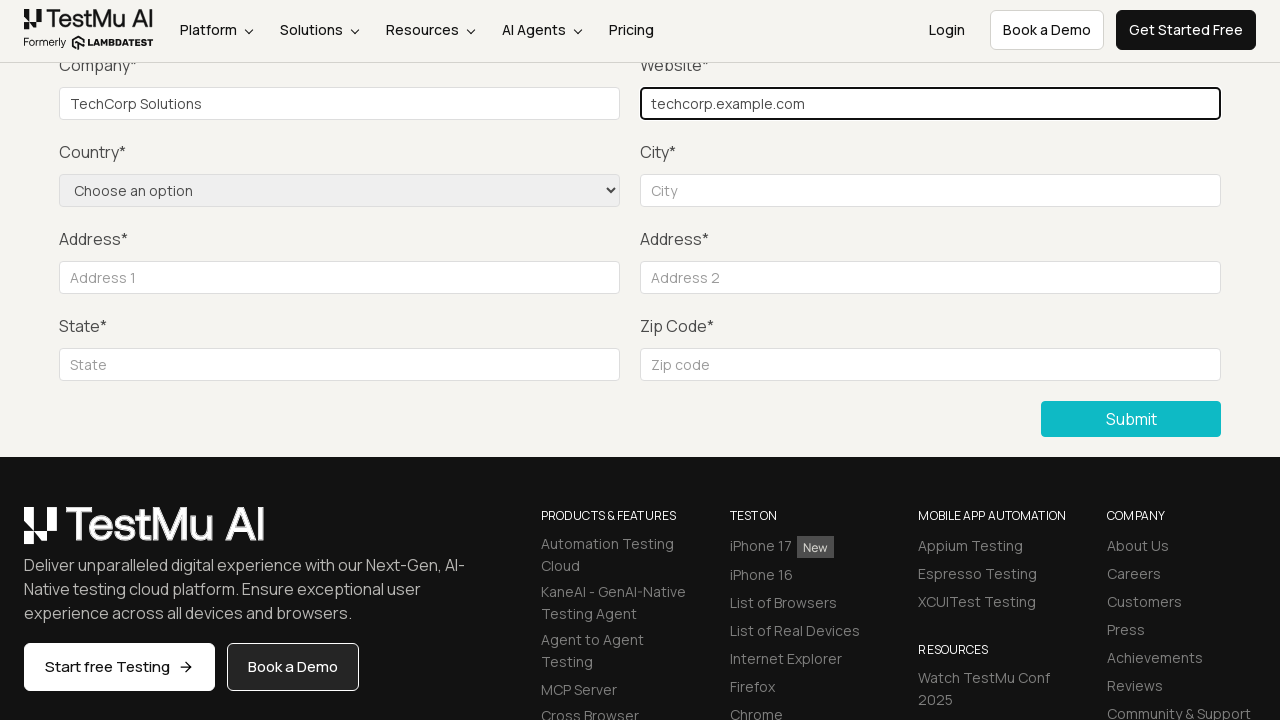

Selected 'United States' from country dropdown on //select[@name='country']
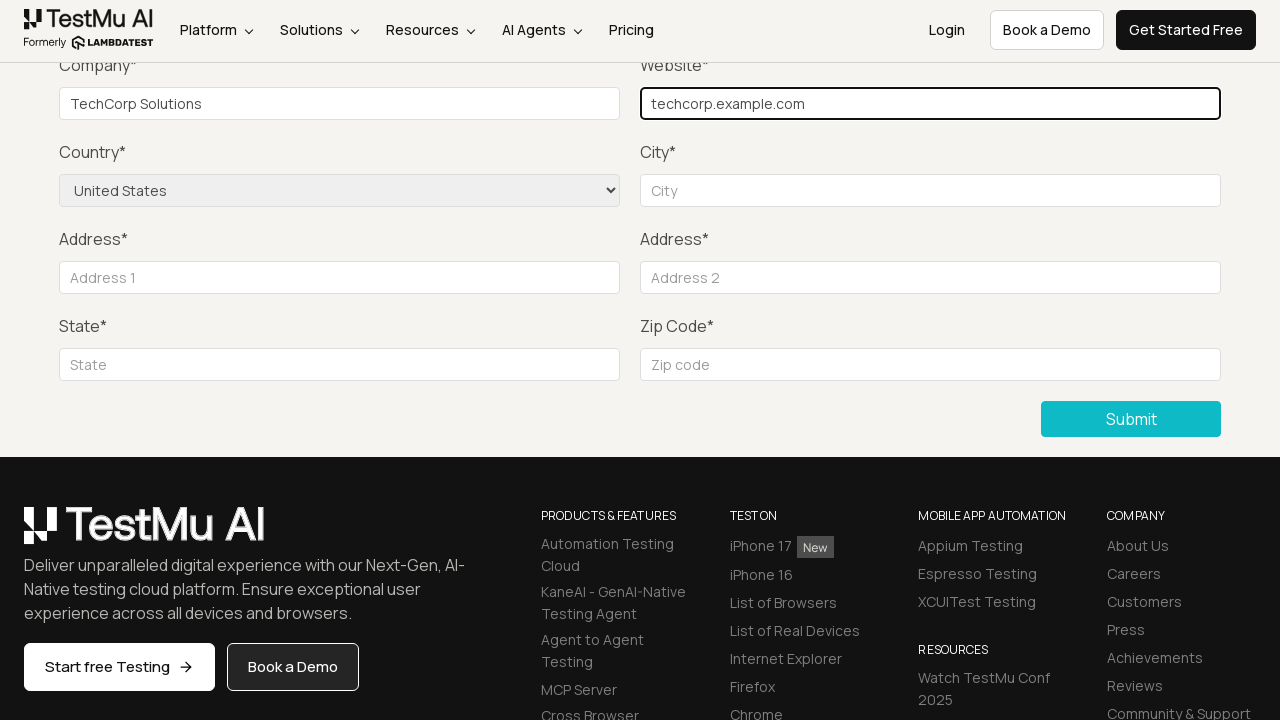

Filled city field with 'San Francisco' on //input[@name='city']
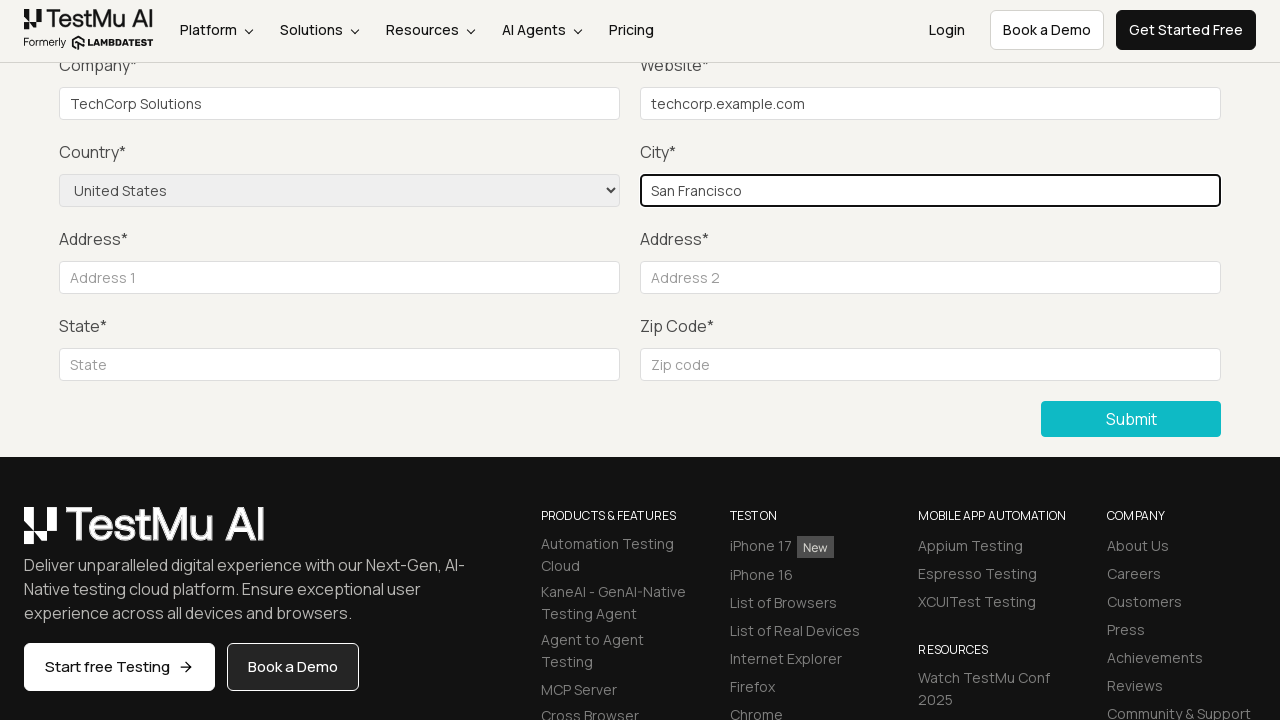

Filled address line 1 with '123 Market Street' on //input[@name='address_line1']
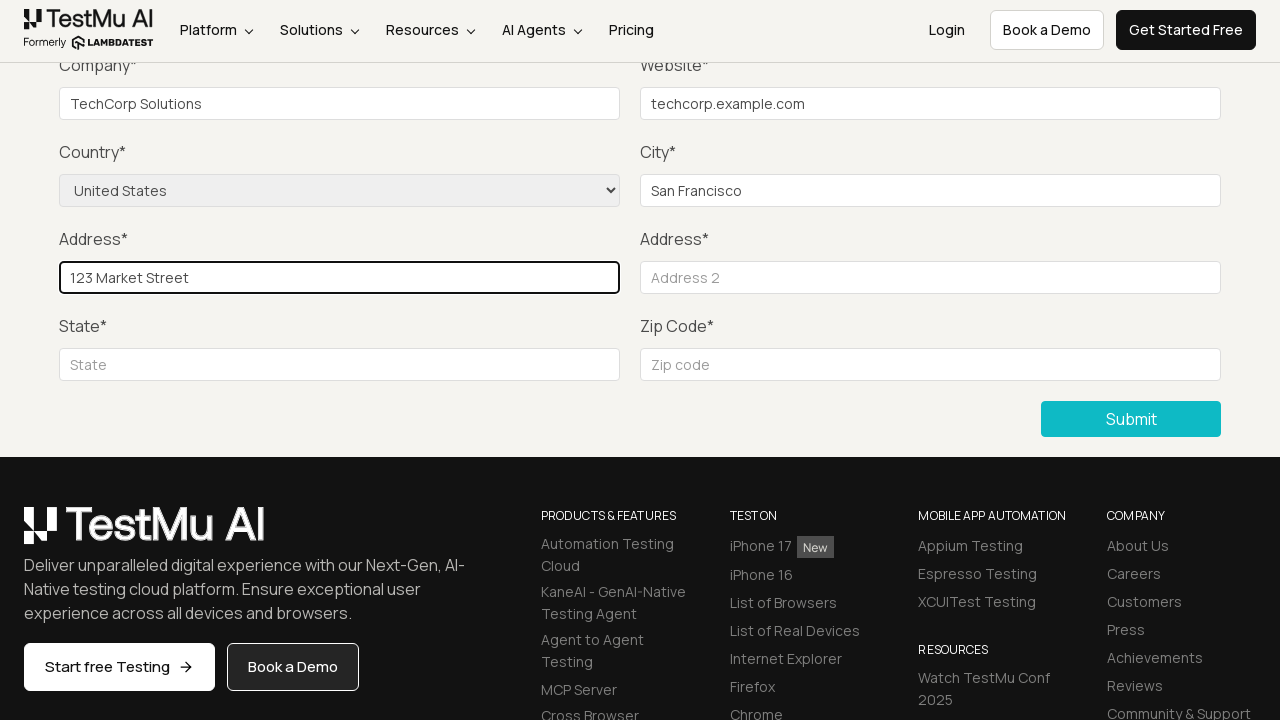

Filled address line 2 with 'Suite 450' on //input[@name='address_line2']
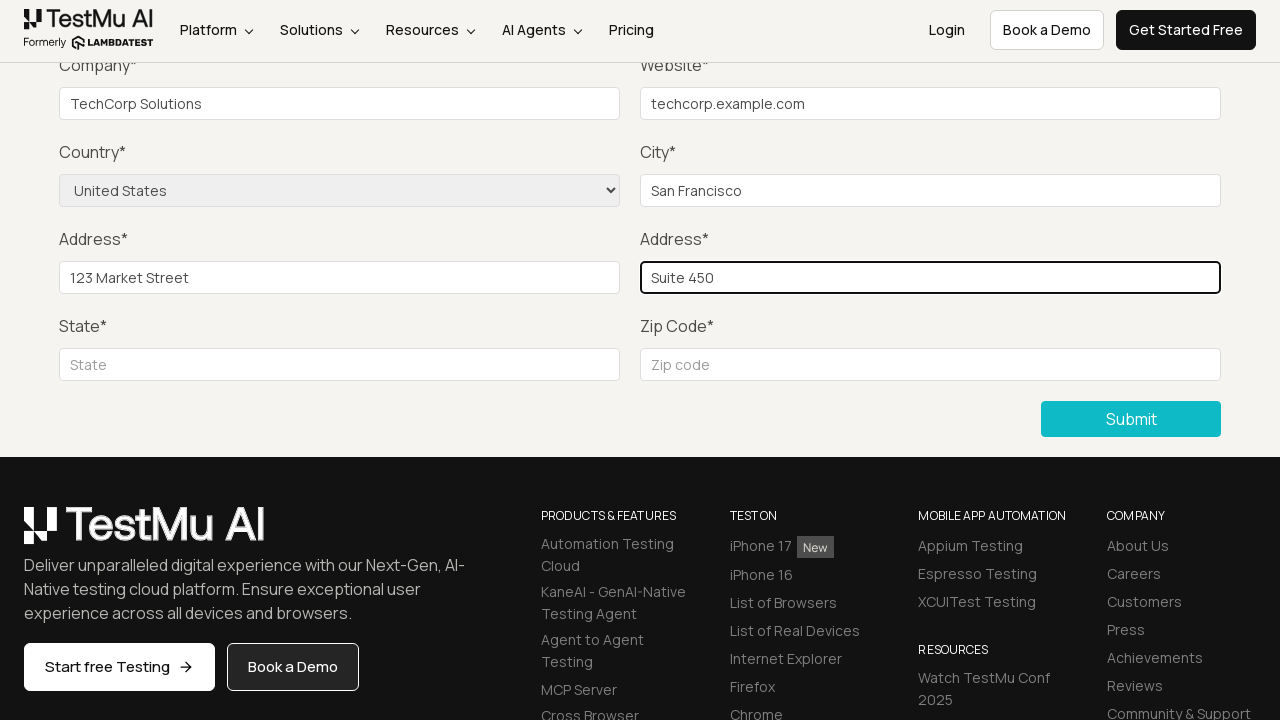

Filled state field with 'California' on //input[@placeholder='State']
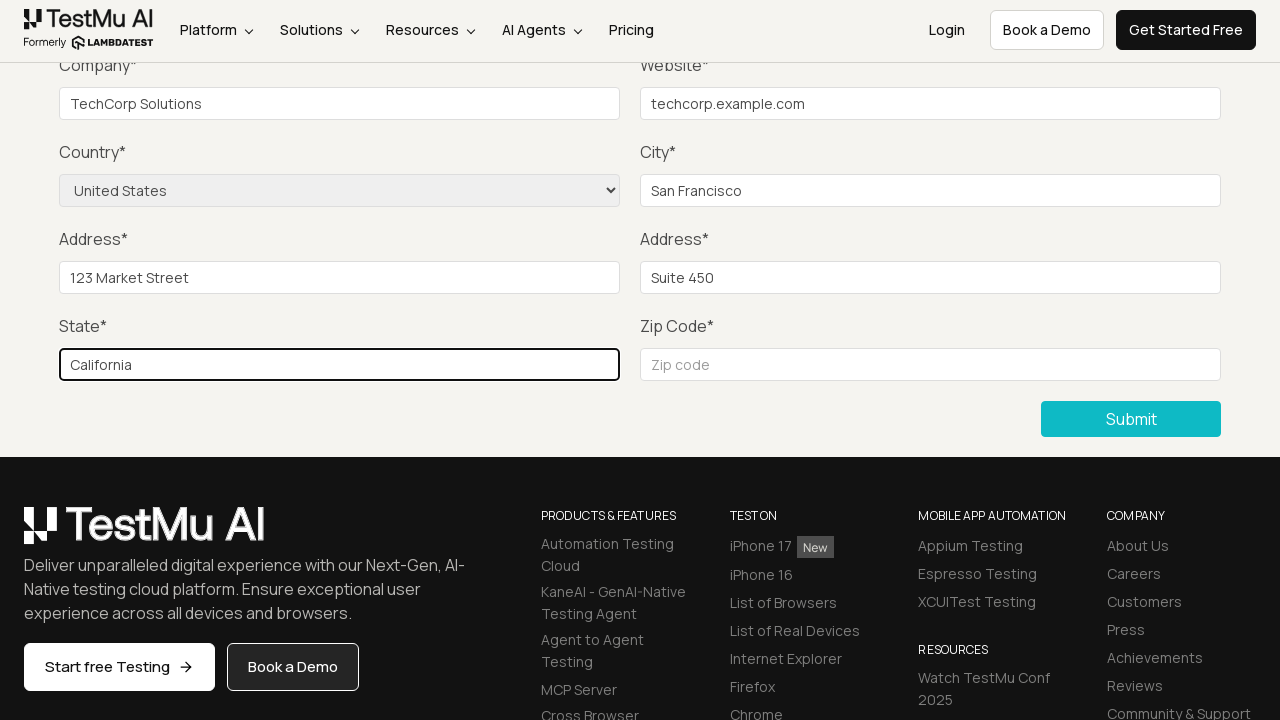

Filled zip code field with '94105' on //input[@name='zip']
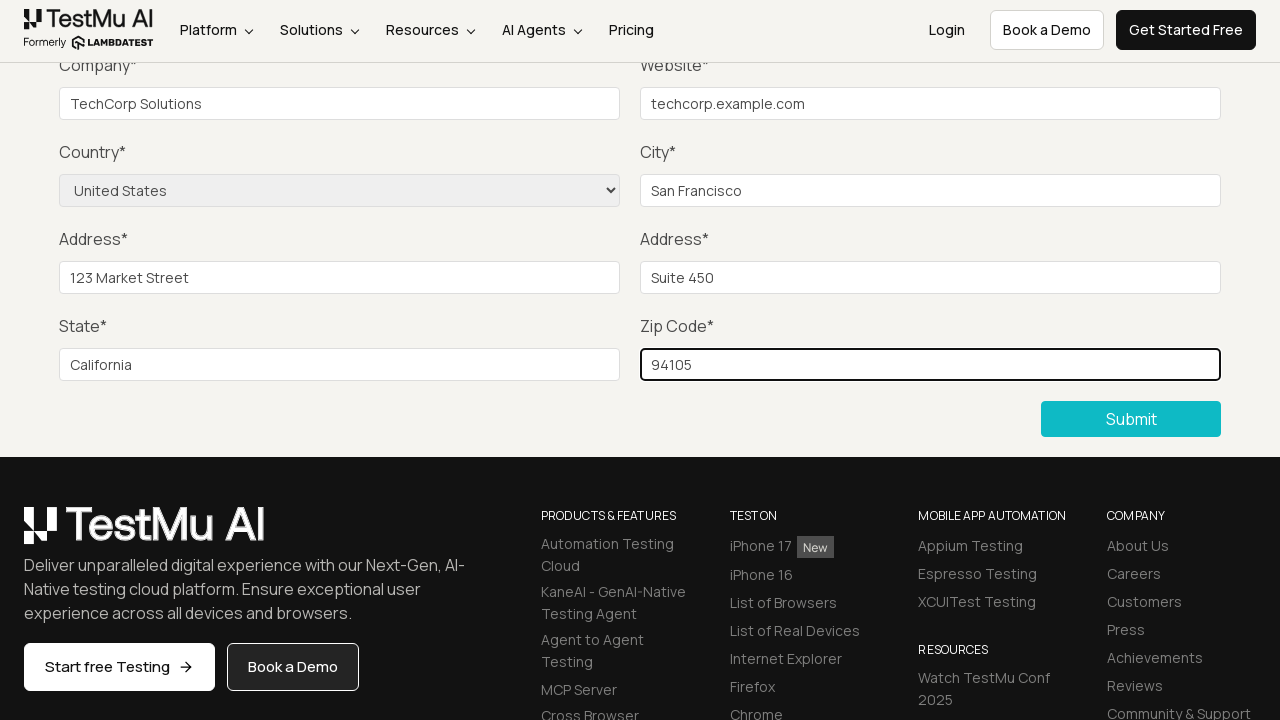

Clicked submit button to submit the form at (1131, 419) on xpath=//button[text()='Submit']
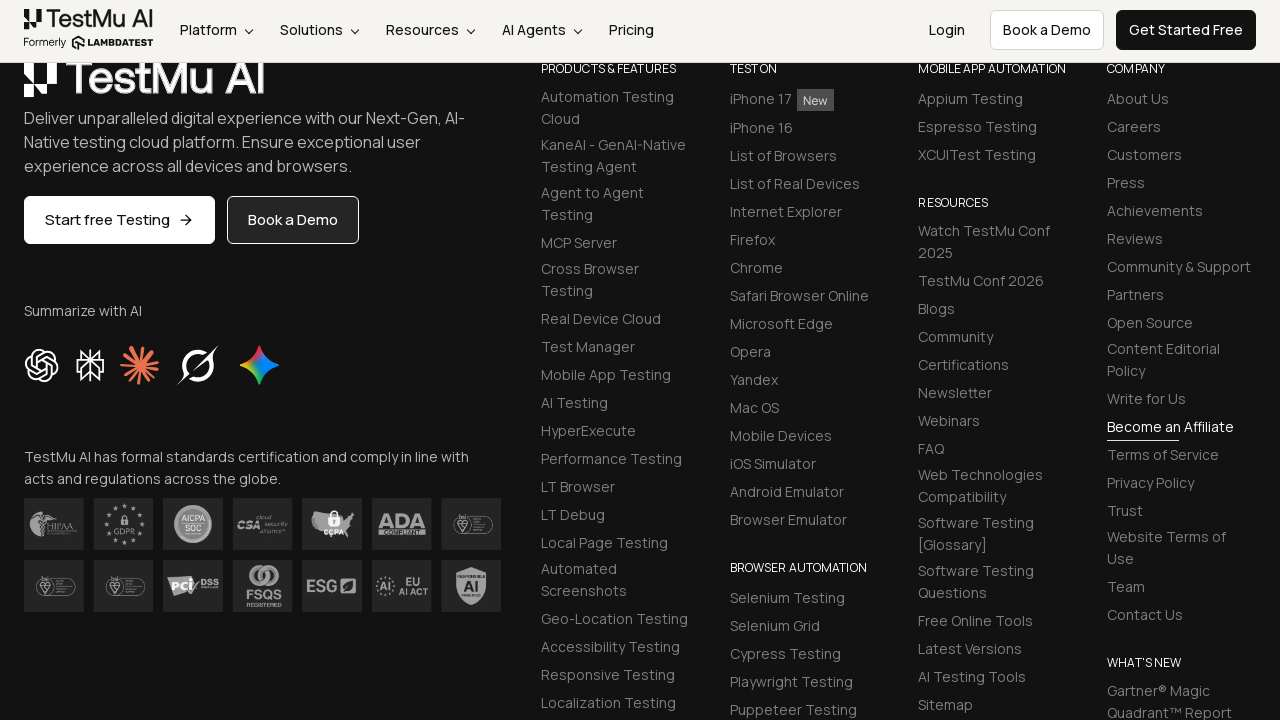

Success message appeared after form submission
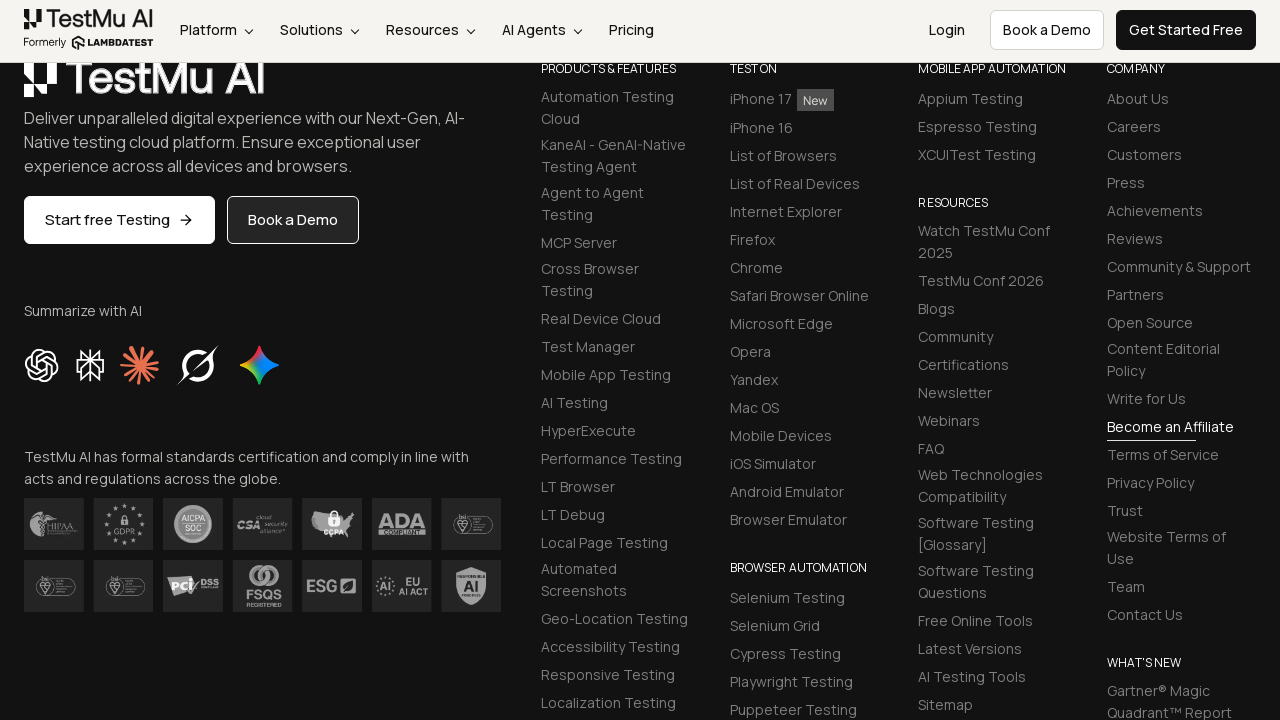

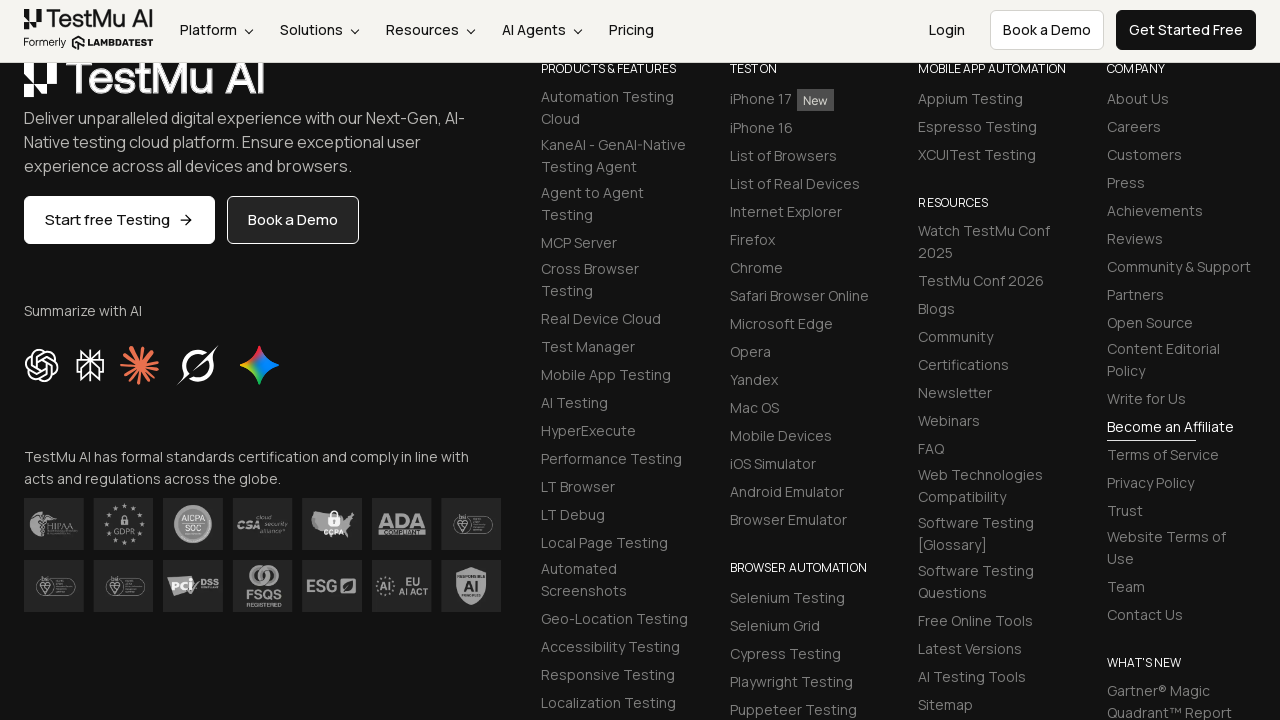